Tests the student registration form by filling out all fields including personal information, gender, date of birth, subjects, hobbies, address, and state/city dropdowns, then submitting the form.

Starting URL: https://demoqa.com/automation-practice-form

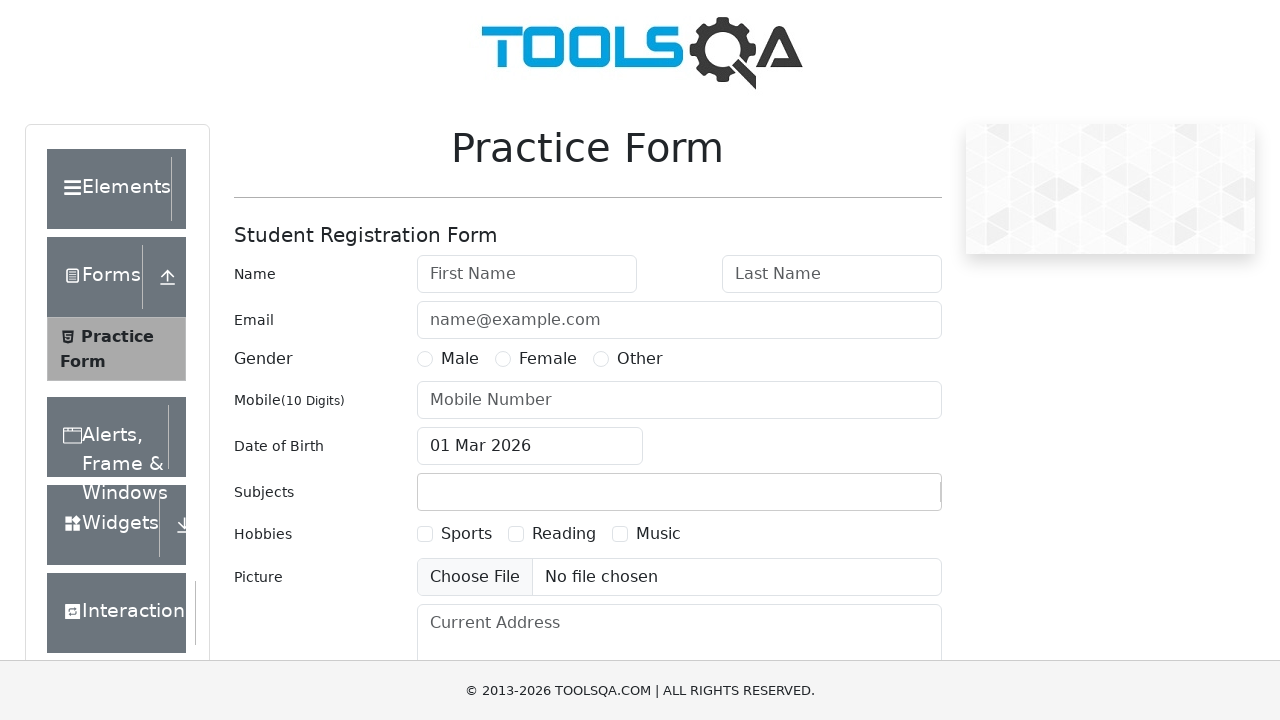

Filled first name field with 'Aleh' on input#firstName
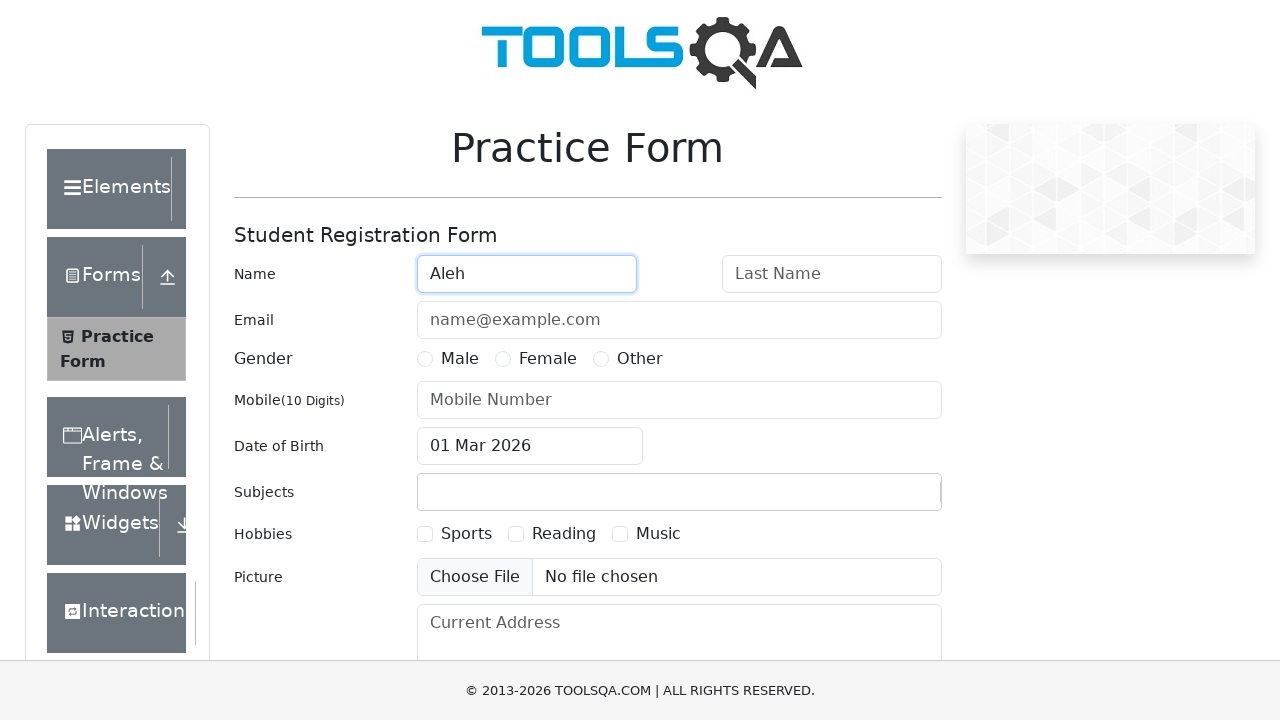

Filled last name field with 'Karpuk' on input#lastName
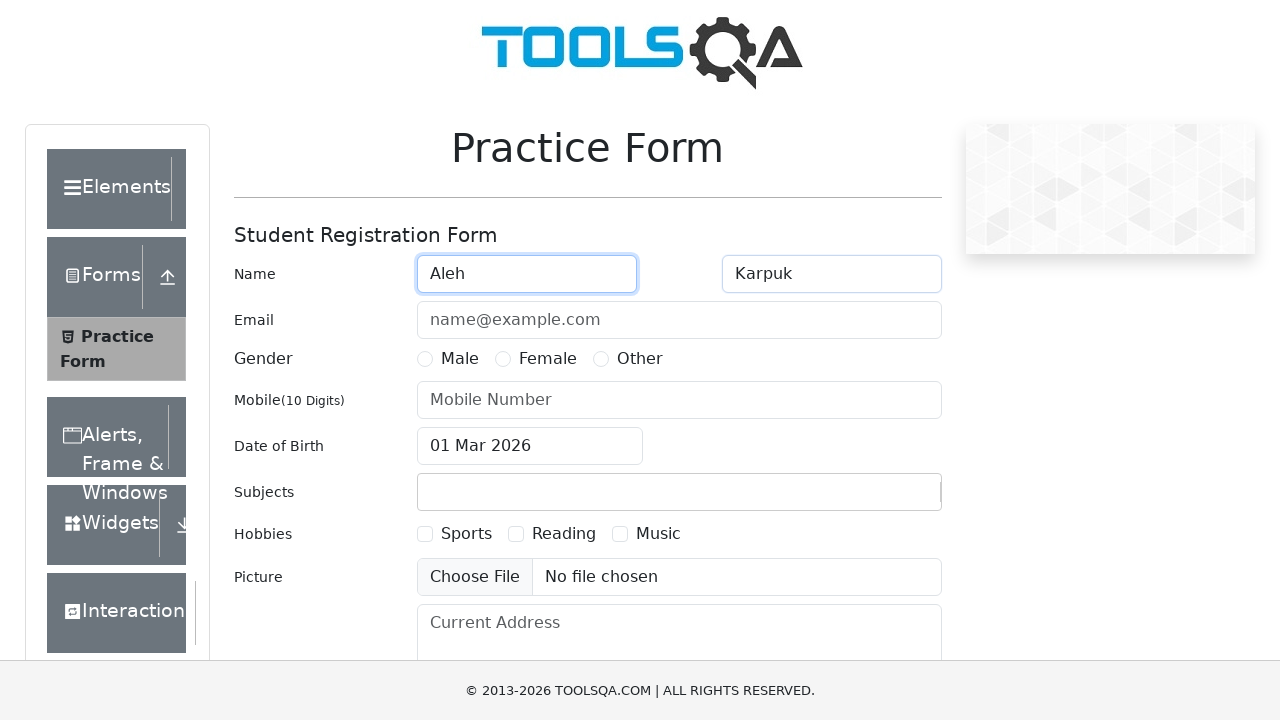

Filled email field with 'okarpuk@example.com' on input#userEmail
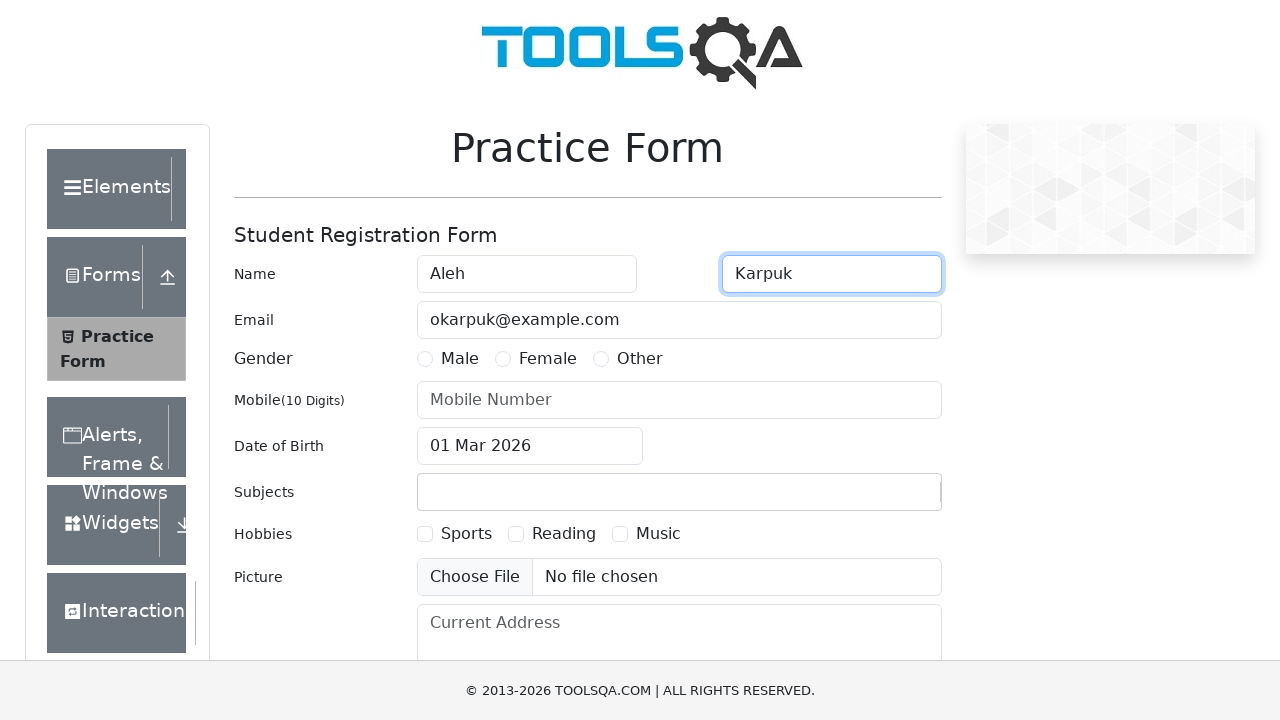

Selected Male gender radio button at (460, 359) on label[for="gender-radio-1"]
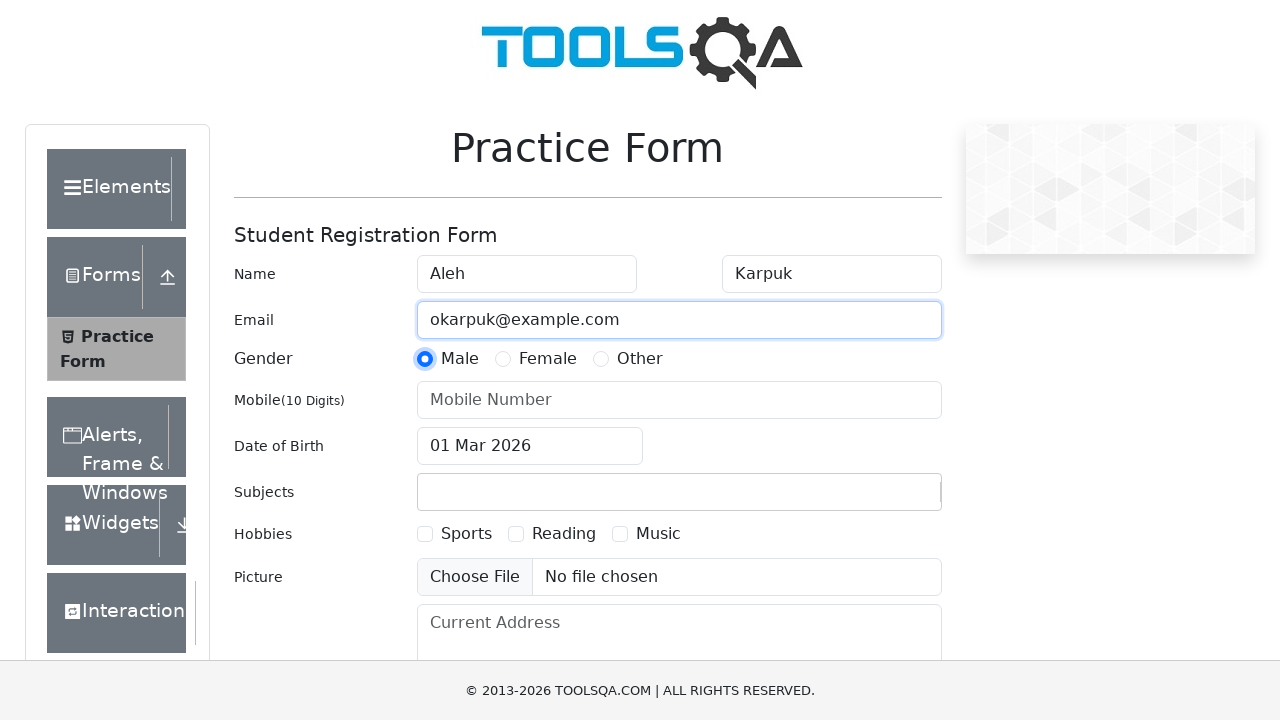

Filled mobile number field with '1234567890' on input#userNumber
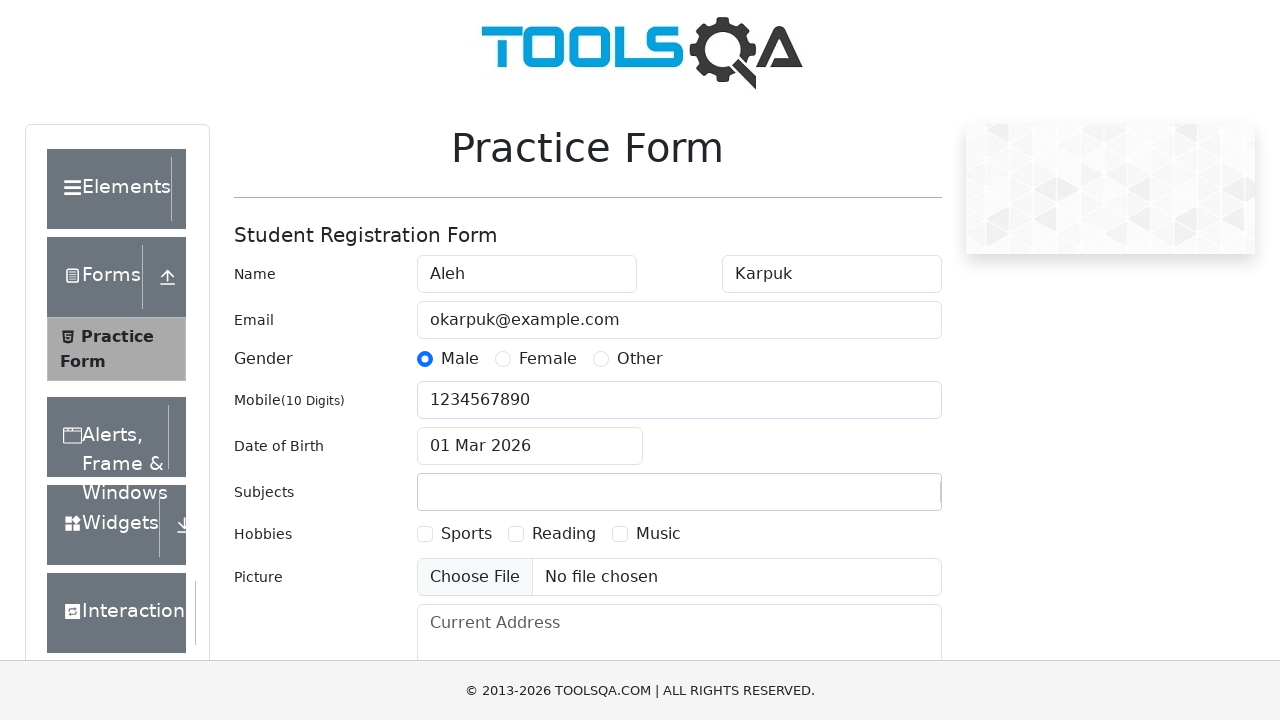

Clicked on date of birth input field at (530, 446) on input#dateOfBirthInput
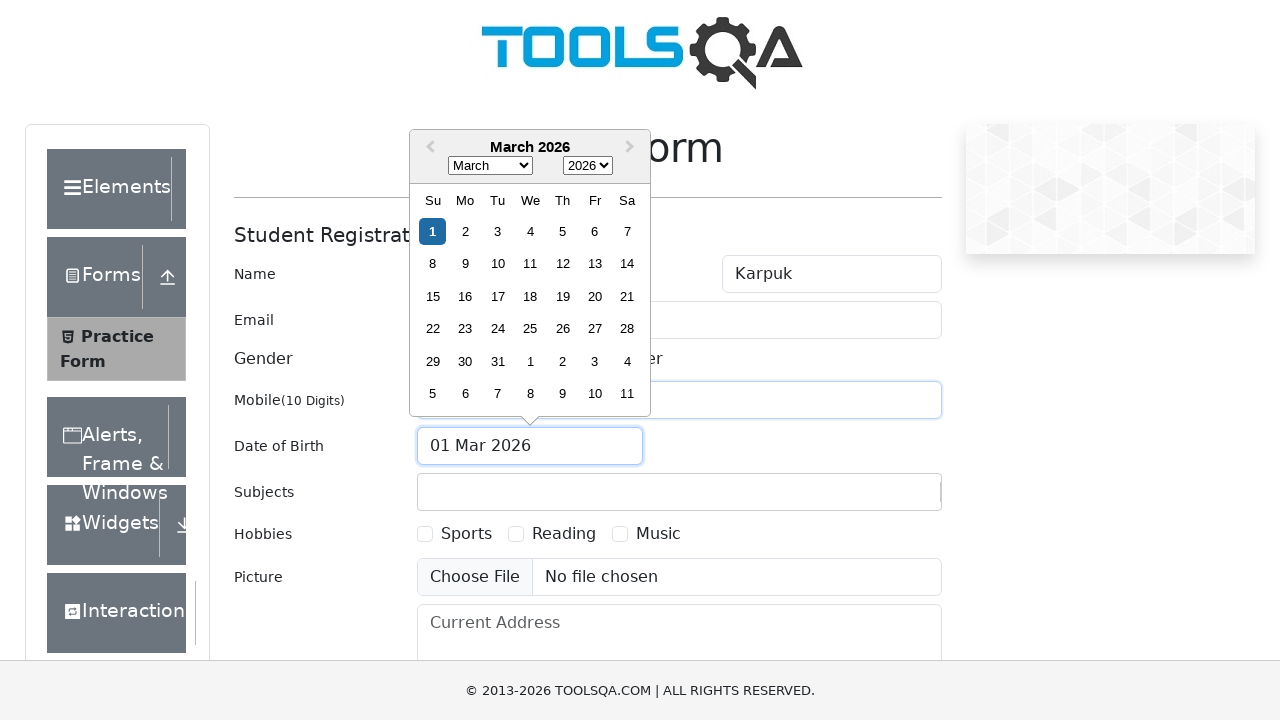

Selected all text in date of birth field on input#dateOfBirthInput
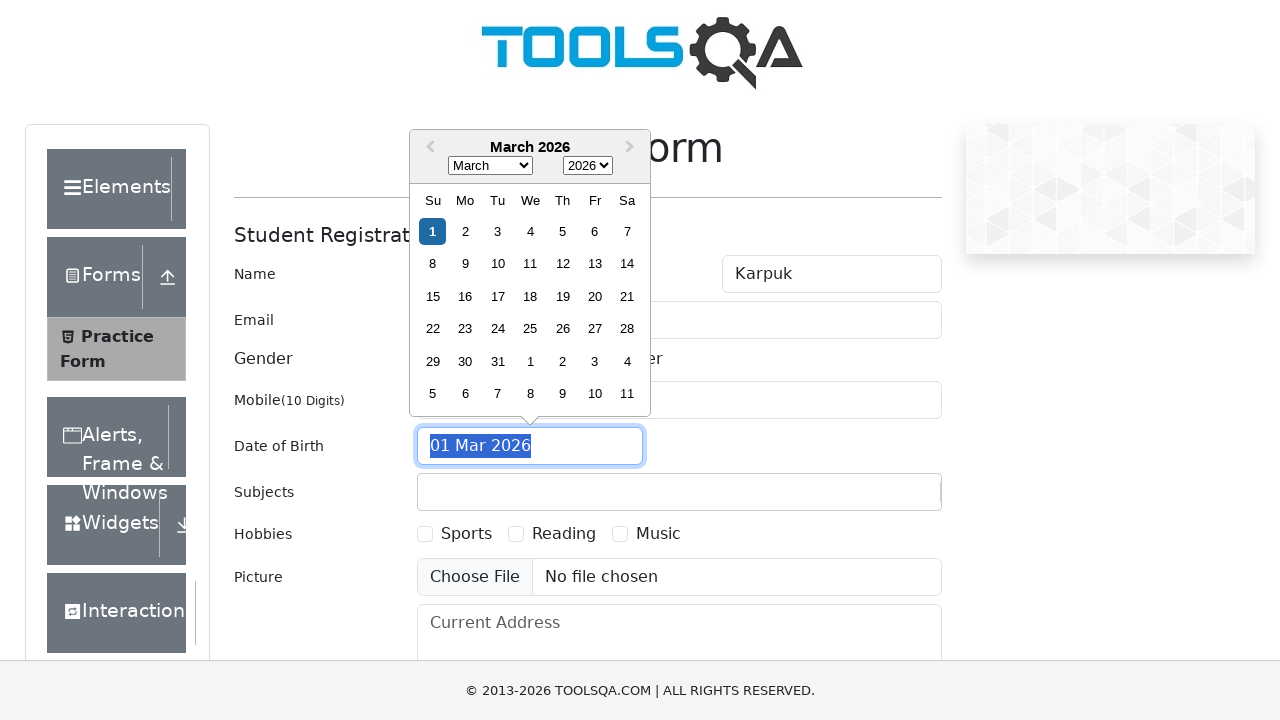

Typed date of birth '1 Jul 1985' on input#dateOfBirthInput
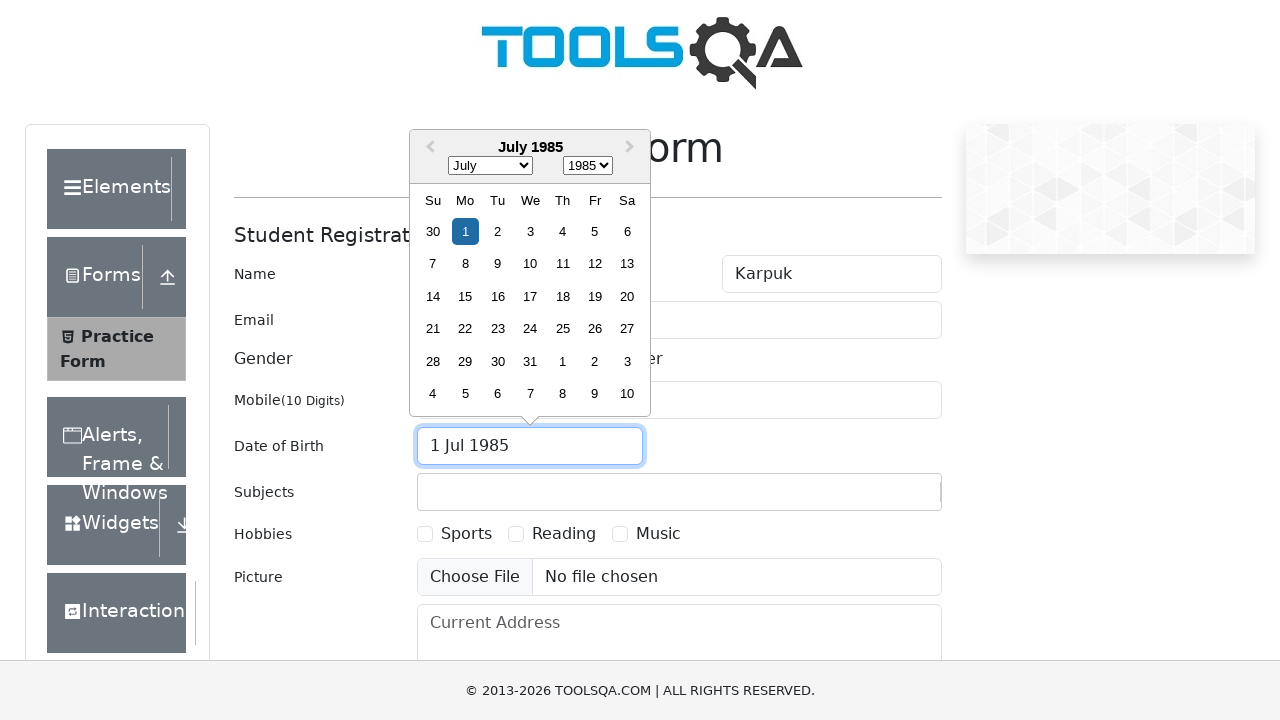

Pressed Escape to close date picker on input#dateOfBirthInput
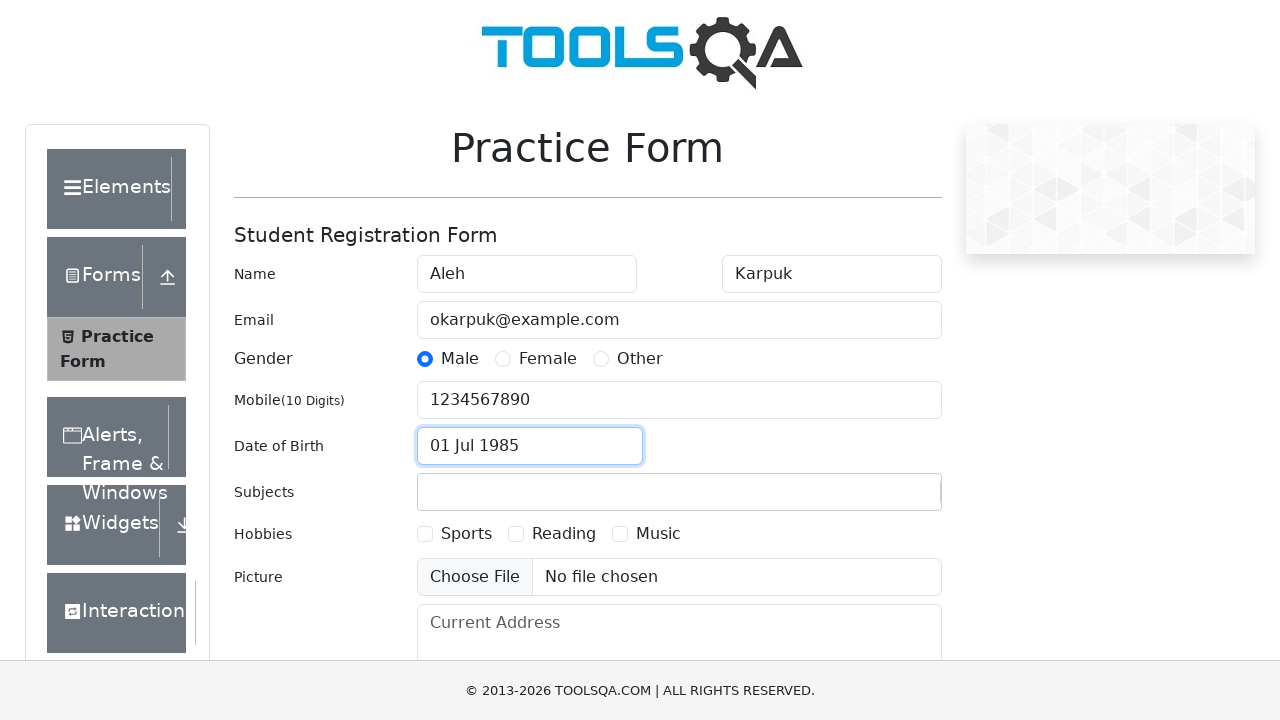

Filled subjects field with 'Math' on input#subjectsInput
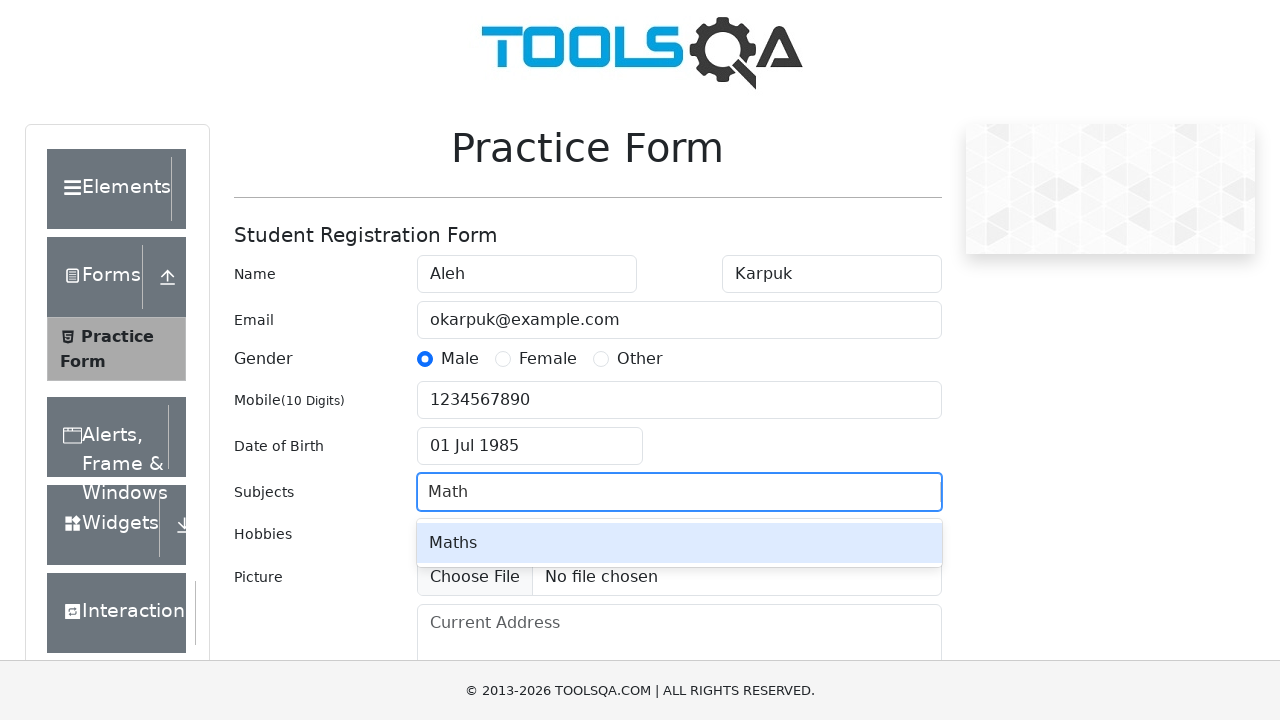

Pressed Enter to select Math subject on input#subjectsInput
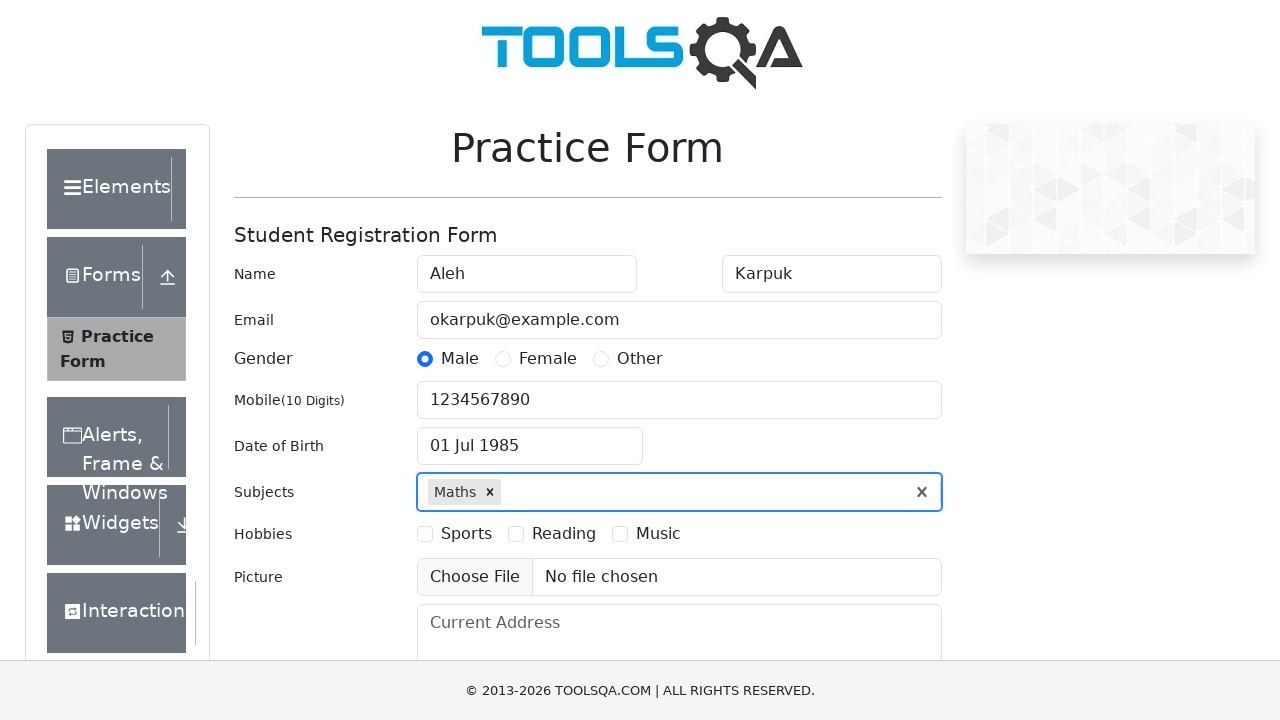

Scrolled to hobbies section
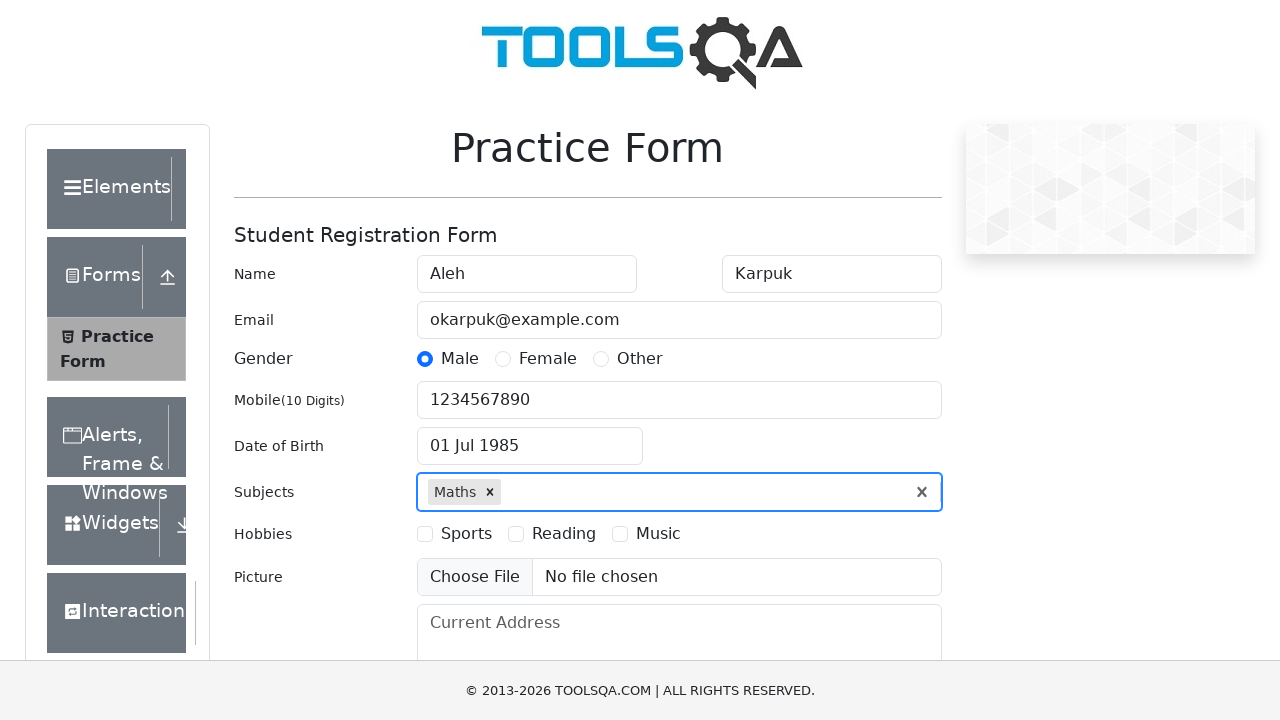

Selected Sports hobby checkbox at (466, 534) on label[for="hobbies-checkbox-1"]
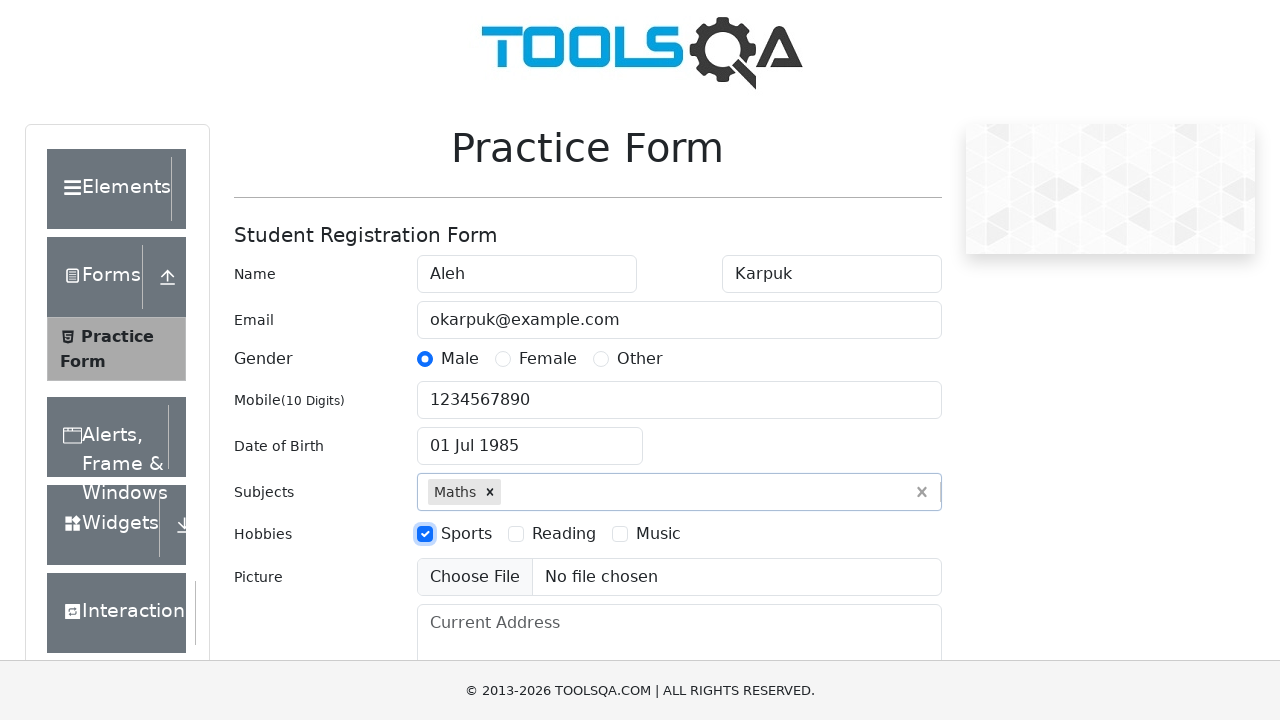

Selected Reading hobby checkbox at (658, 534) on label[for="hobbies-checkbox-3"]
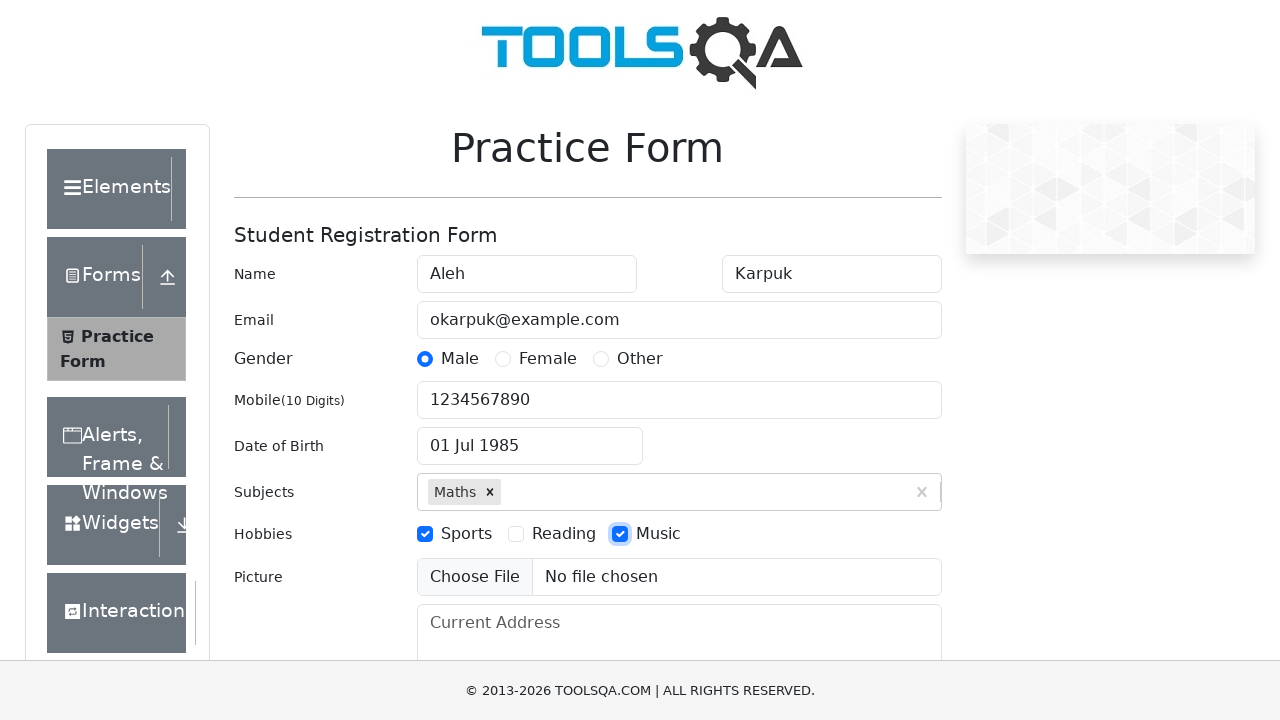

Filled current address field with 'Test city, Test street, 1 - 999' on textarea#currentAddress
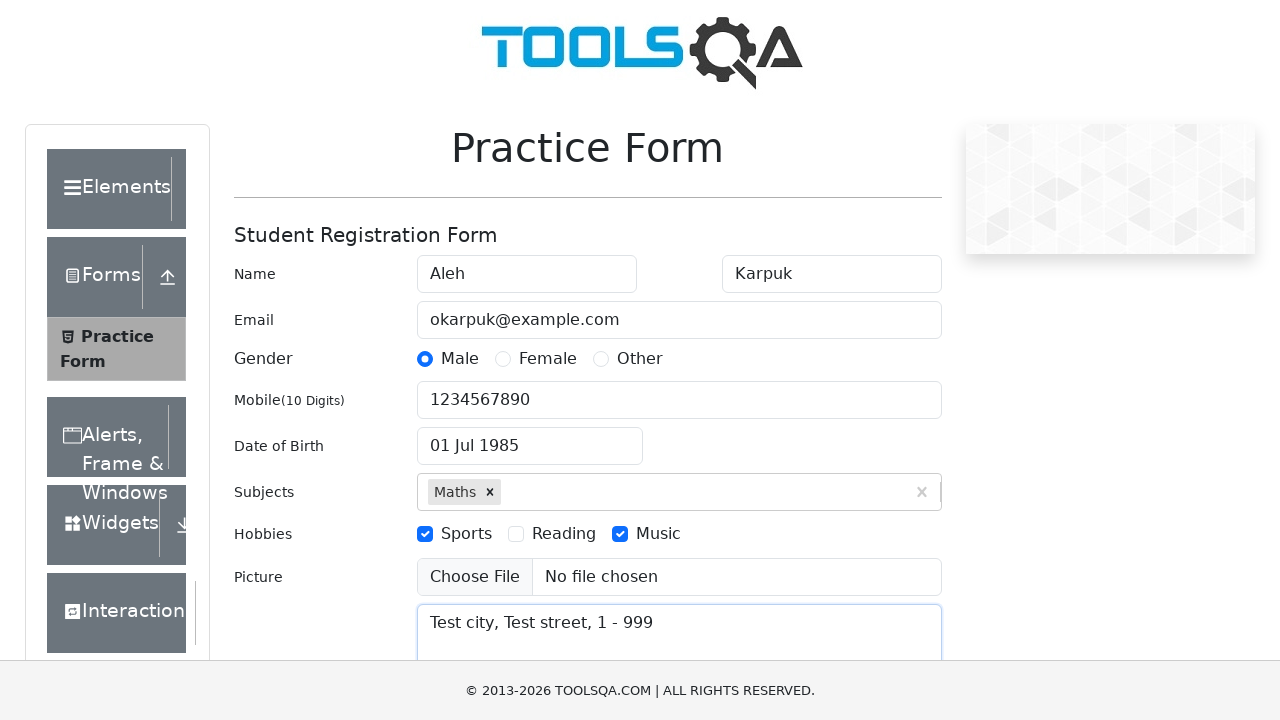

Pressed Escape to finalize address field on textarea#currentAddress
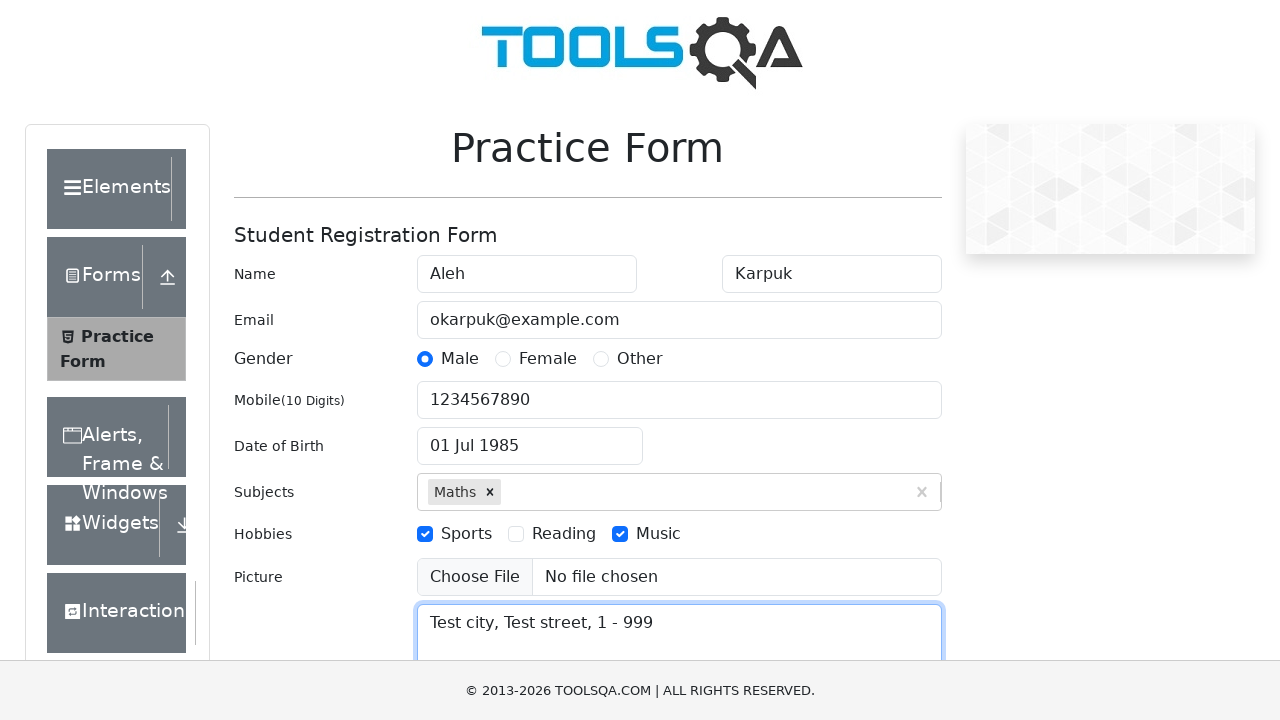

Filled state dropdown with 'Haryana' on input#react-select-3-input
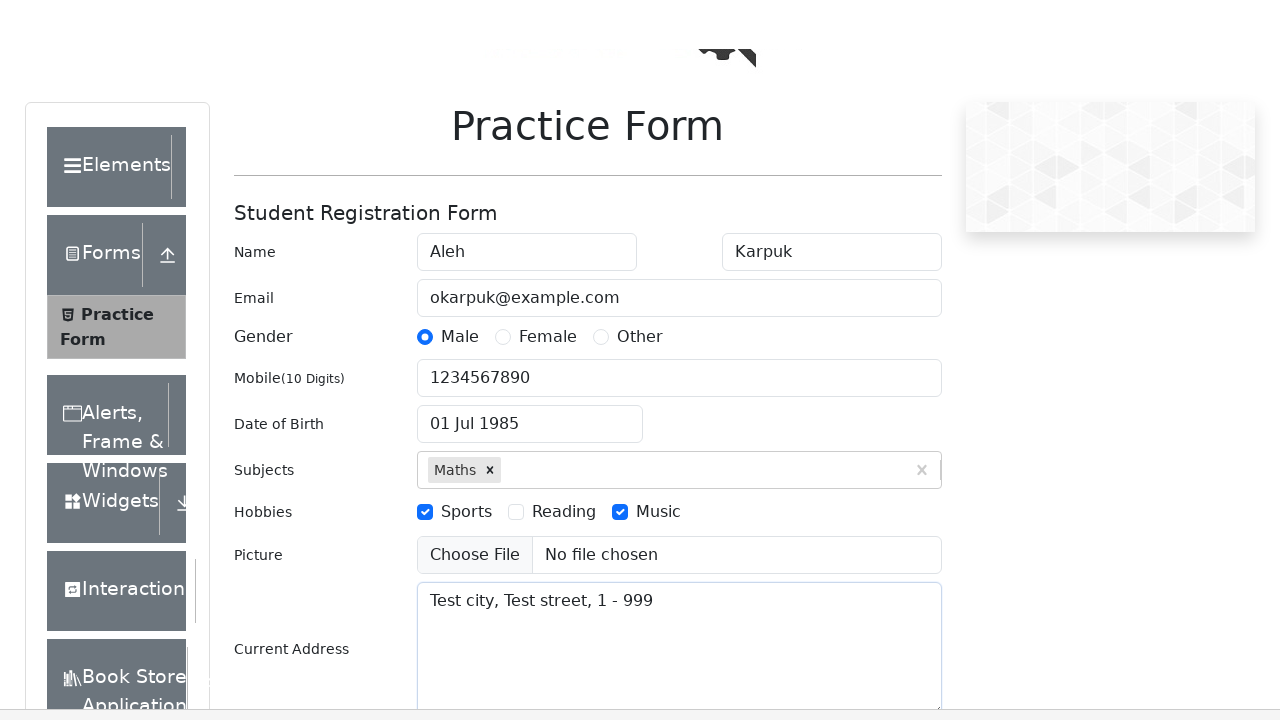

Pressed Enter to select Haryana state on input#react-select-3-input
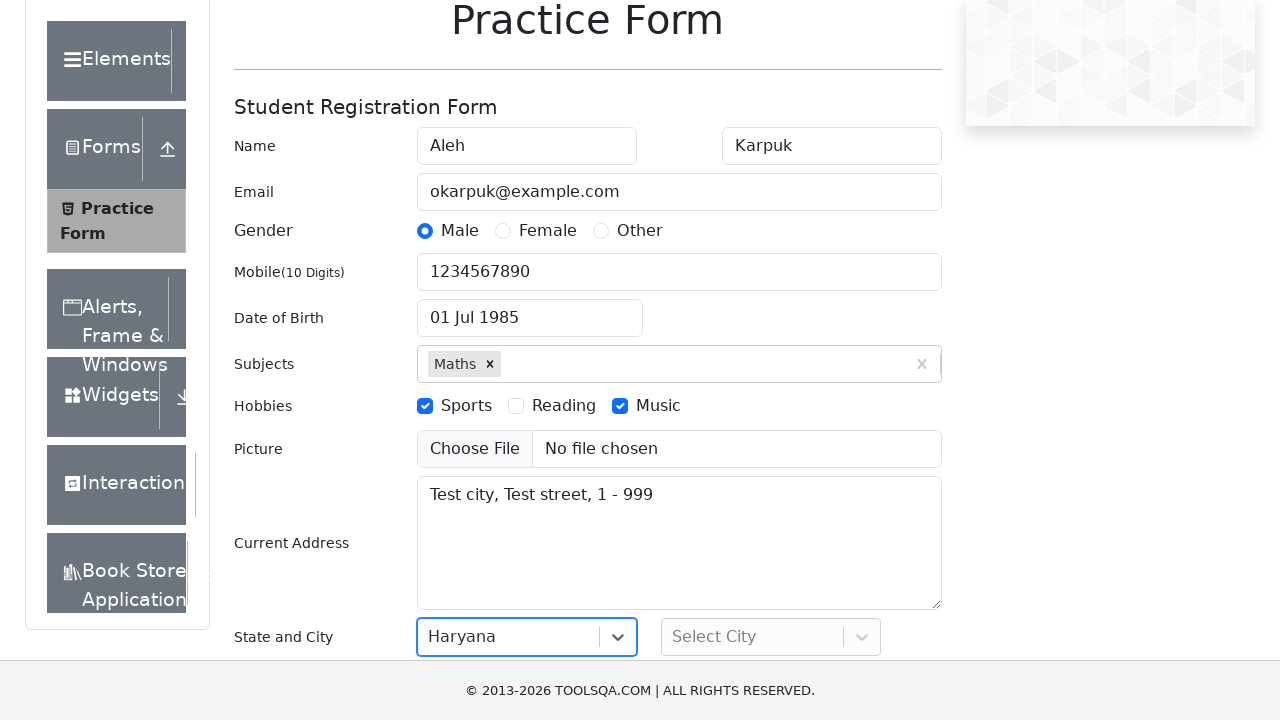

Filled city dropdown with 'Karnal' on input#react-select-4-input
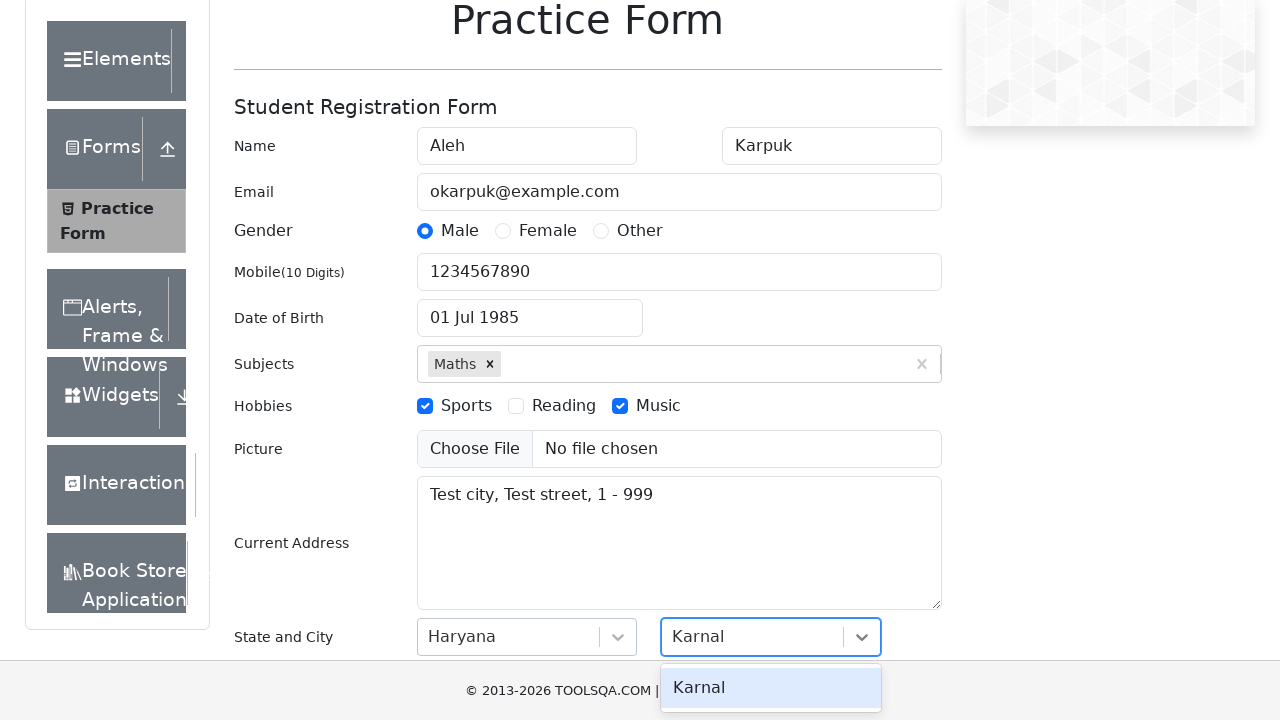

Pressed Enter to select Karnal city on input#react-select-4-input
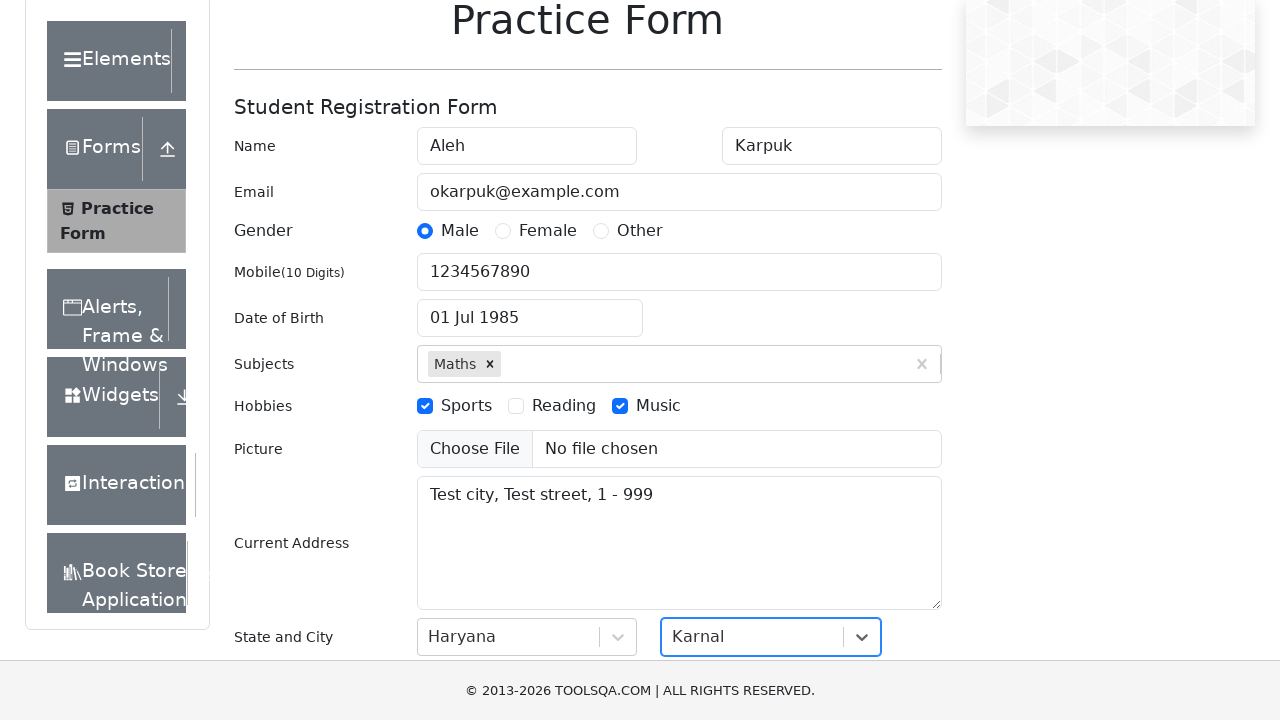

Clicked submit button to submit the student registration form at (885, 499) on button#submit
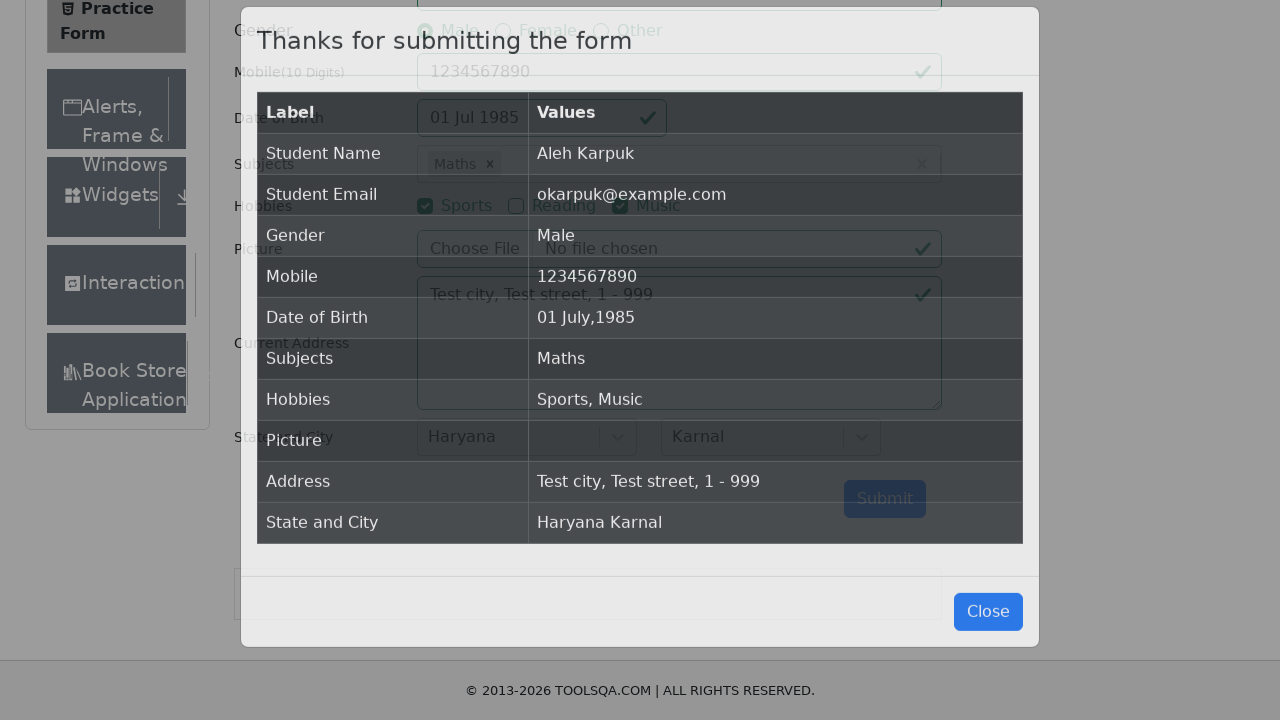

Form submission confirmation table loaded
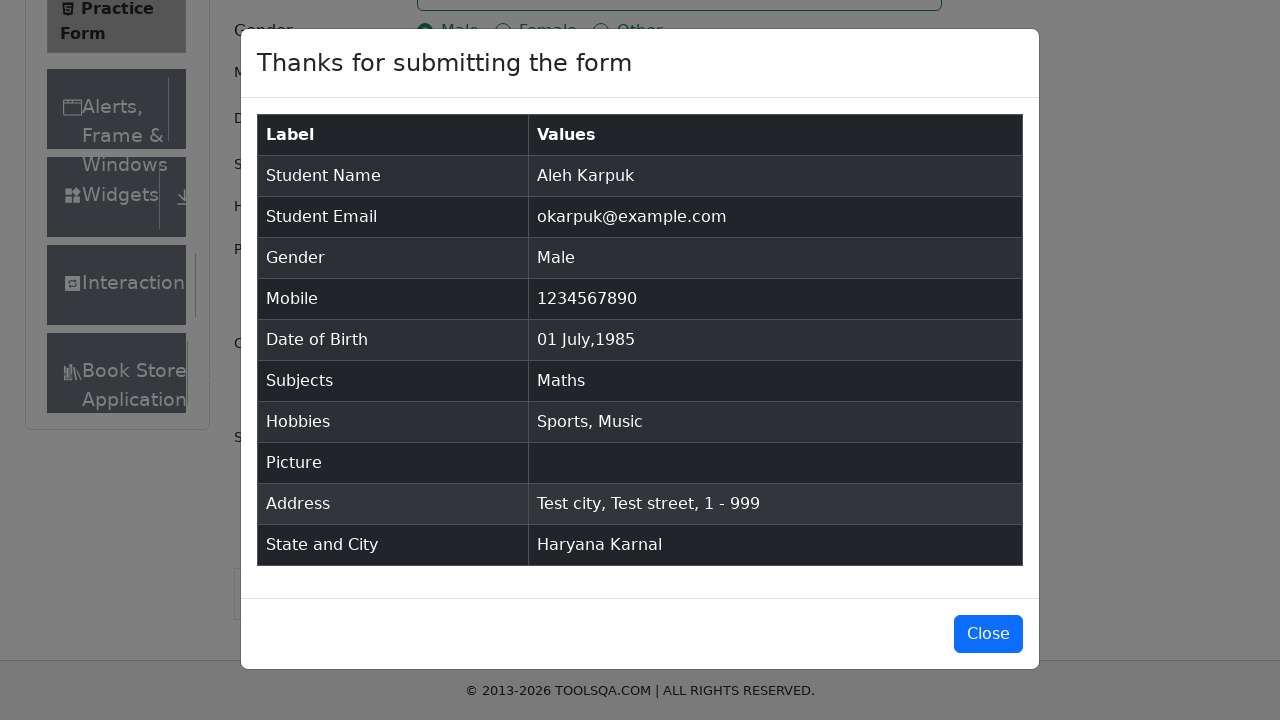

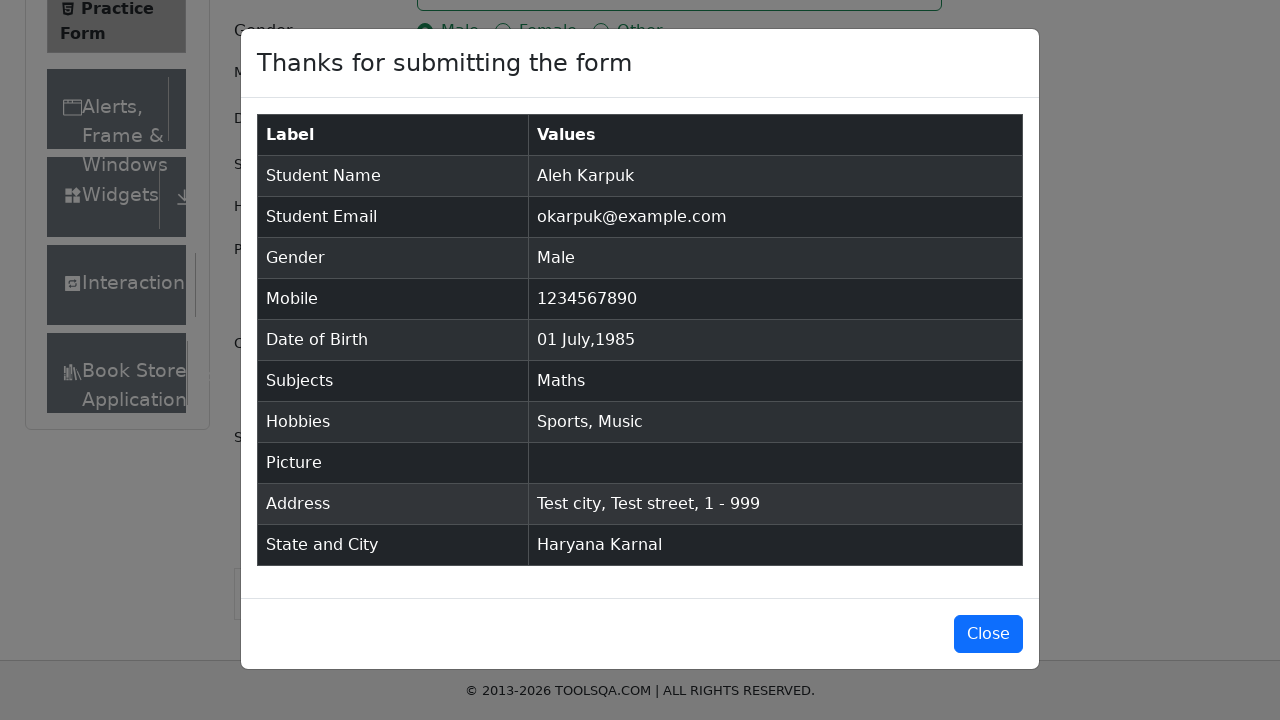